Tests input field functionality by entering a number, clearing it, and entering a different number

Starting URL: http://the-internet.herokuapp.com/inputs

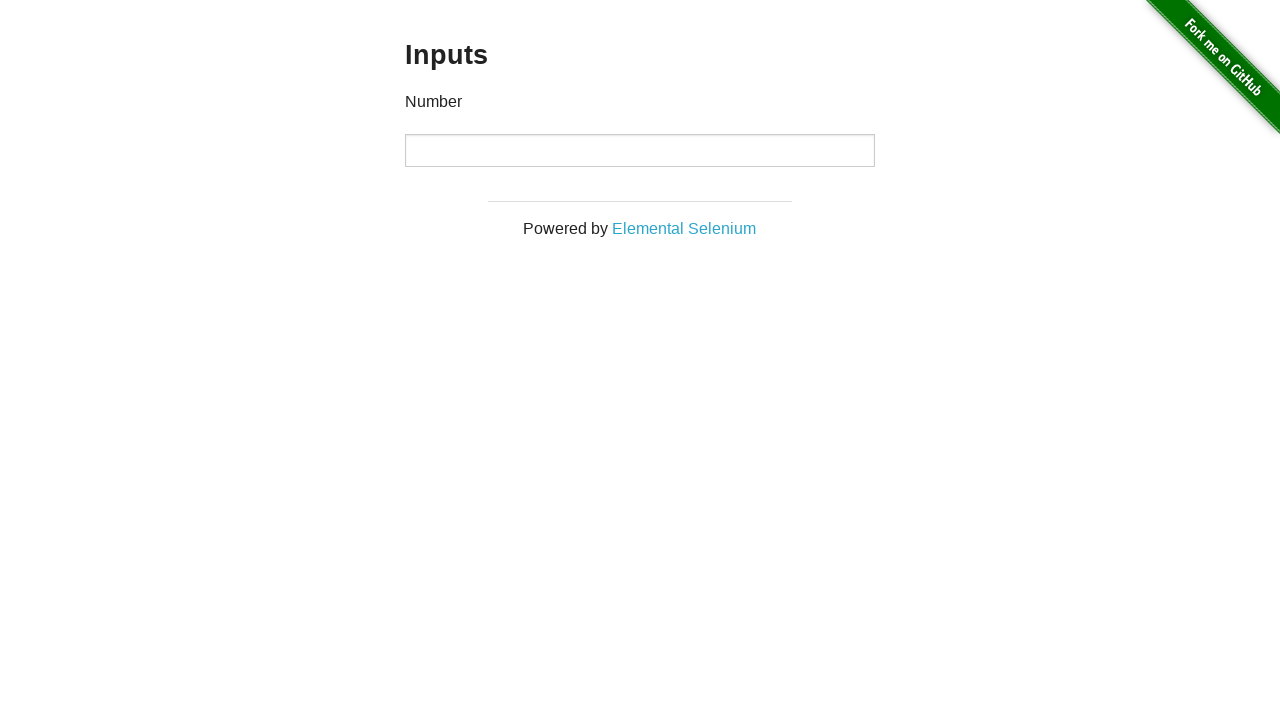

Input field is present and ready
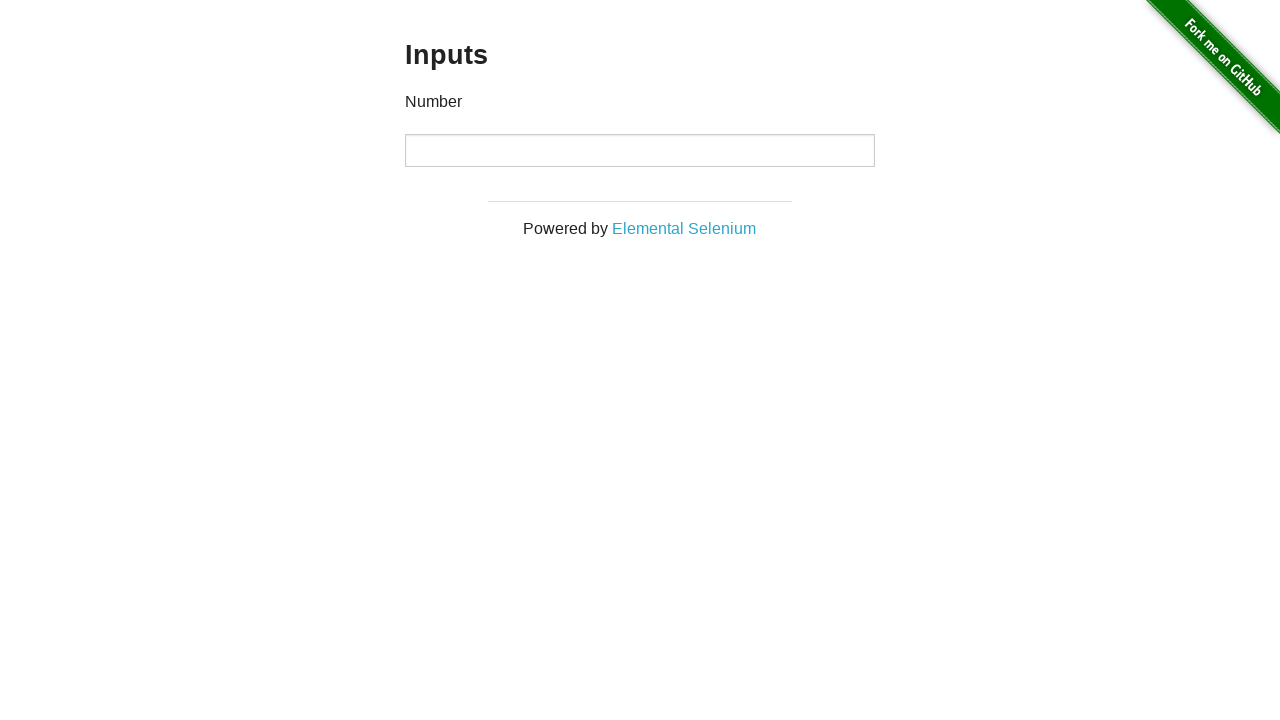

Entered first value '1000' into input field on input
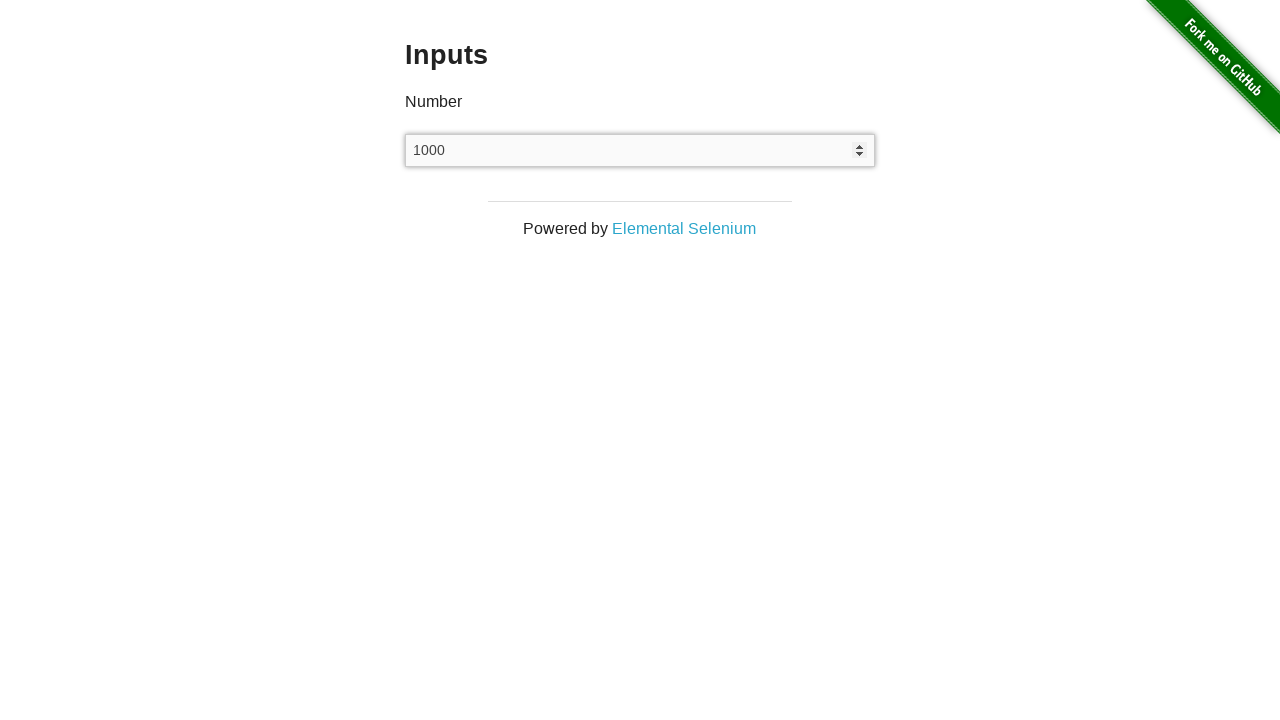

Cleared the input field on input
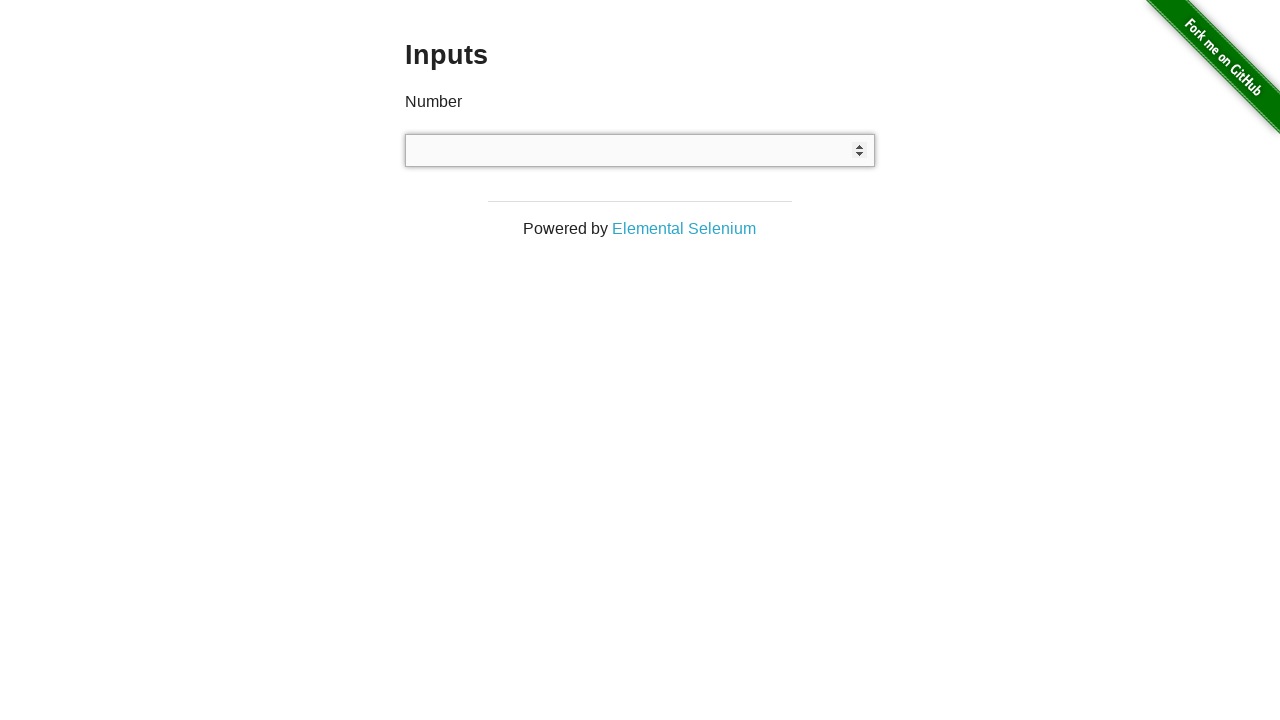

Entered new value '999' into input field on input
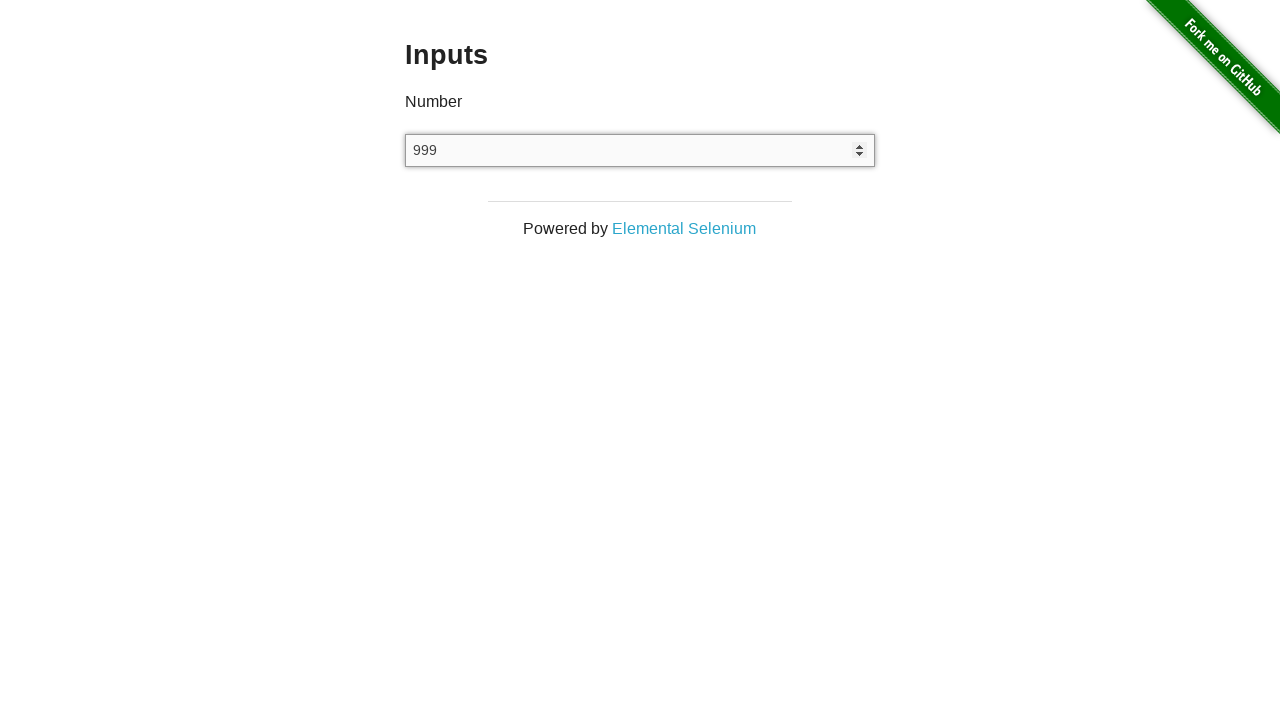

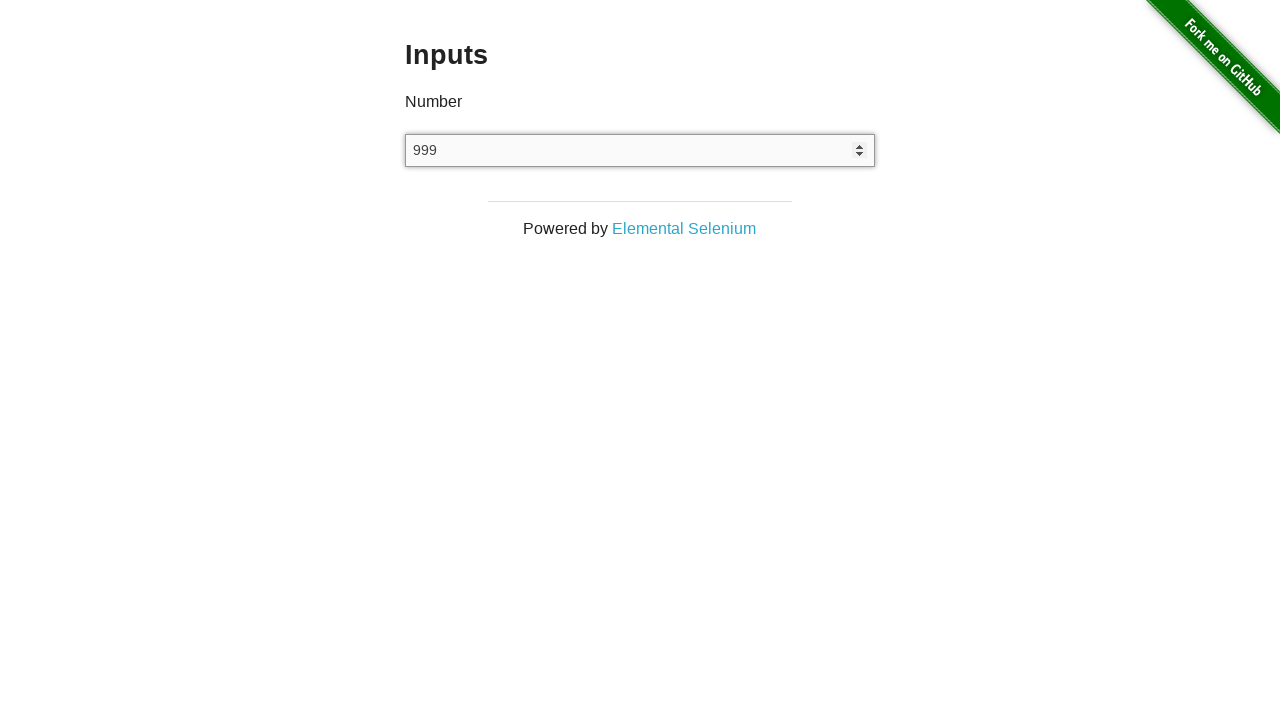